Navigates to TV9 news website and maximizes the browser window to verify the page loads successfully

Starting URL: http://tv9.com/

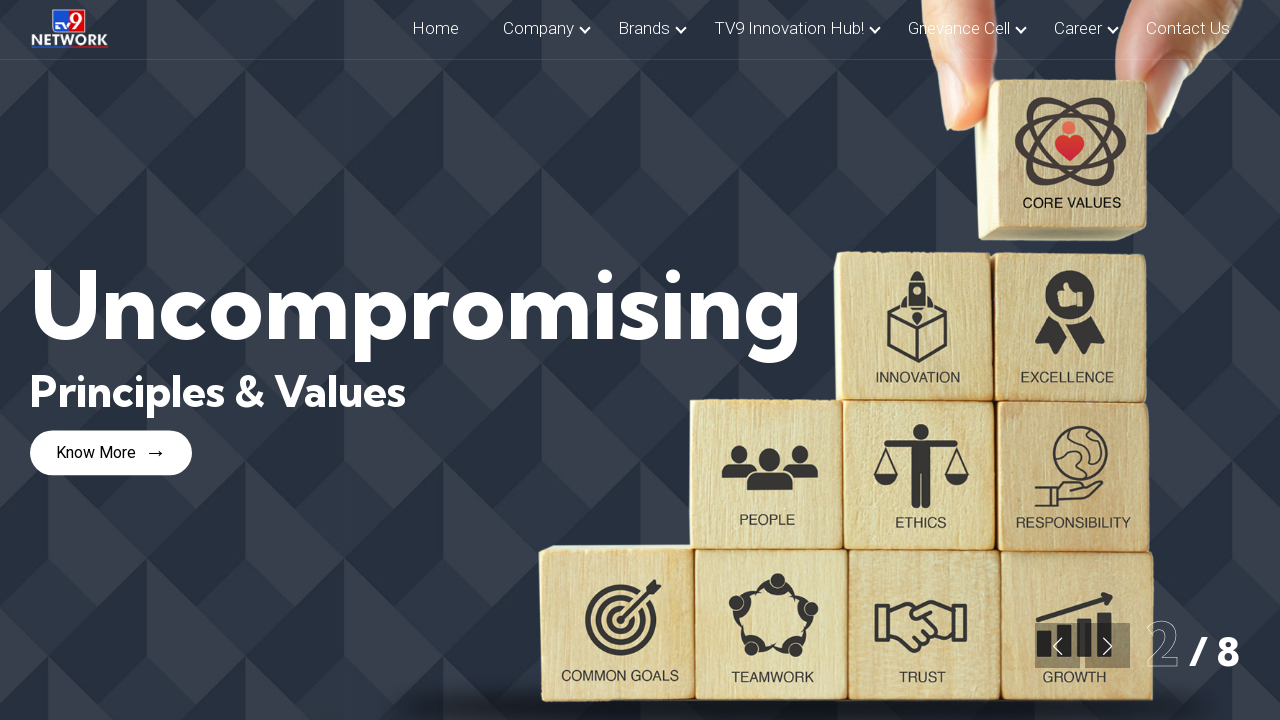

Navigated to TV9 news website
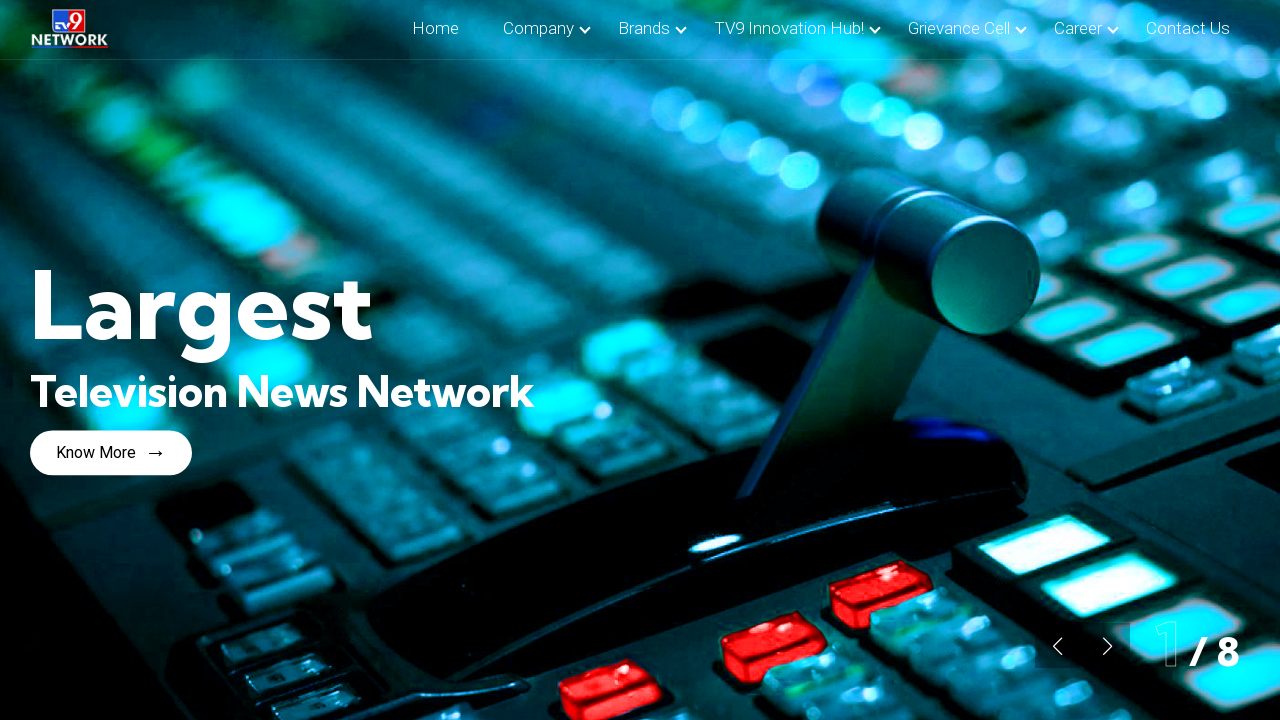

Maximized browser window to 1920x1080
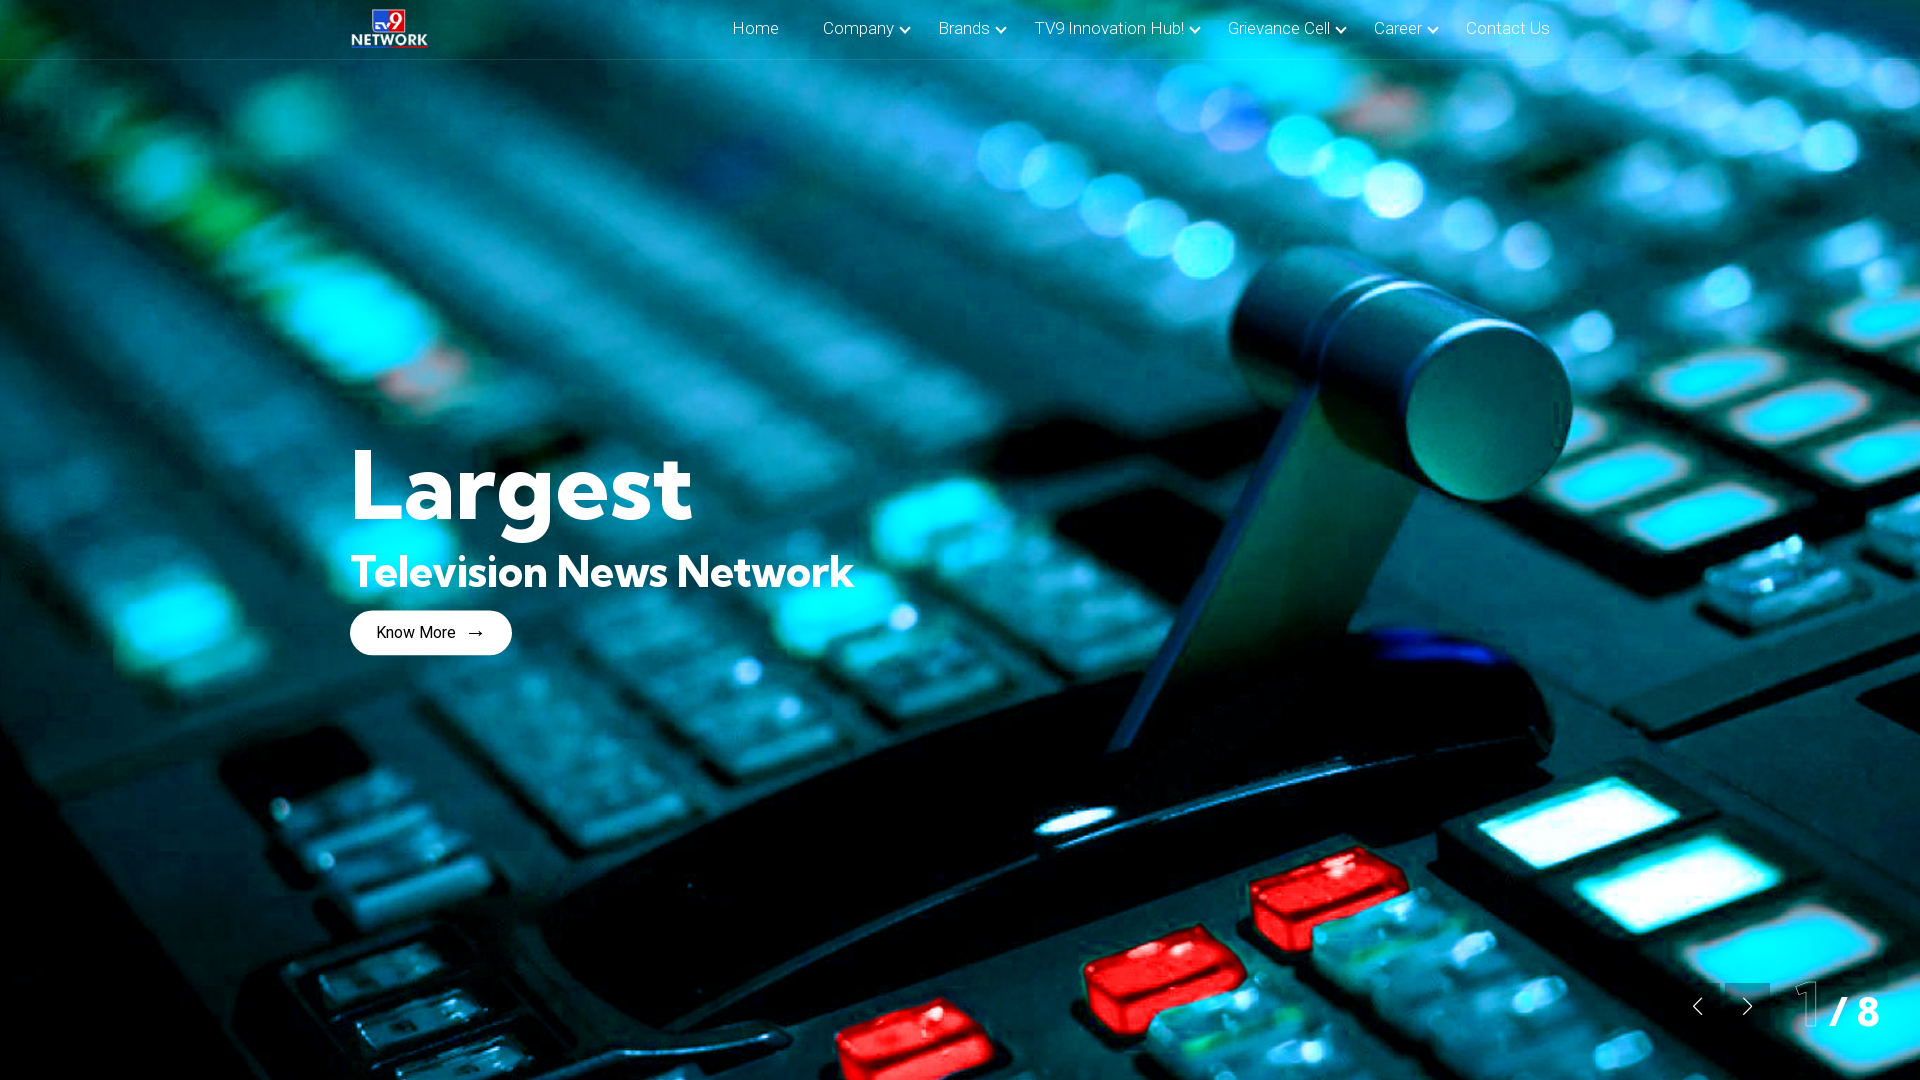

Page loaded successfully and DOM content rendered
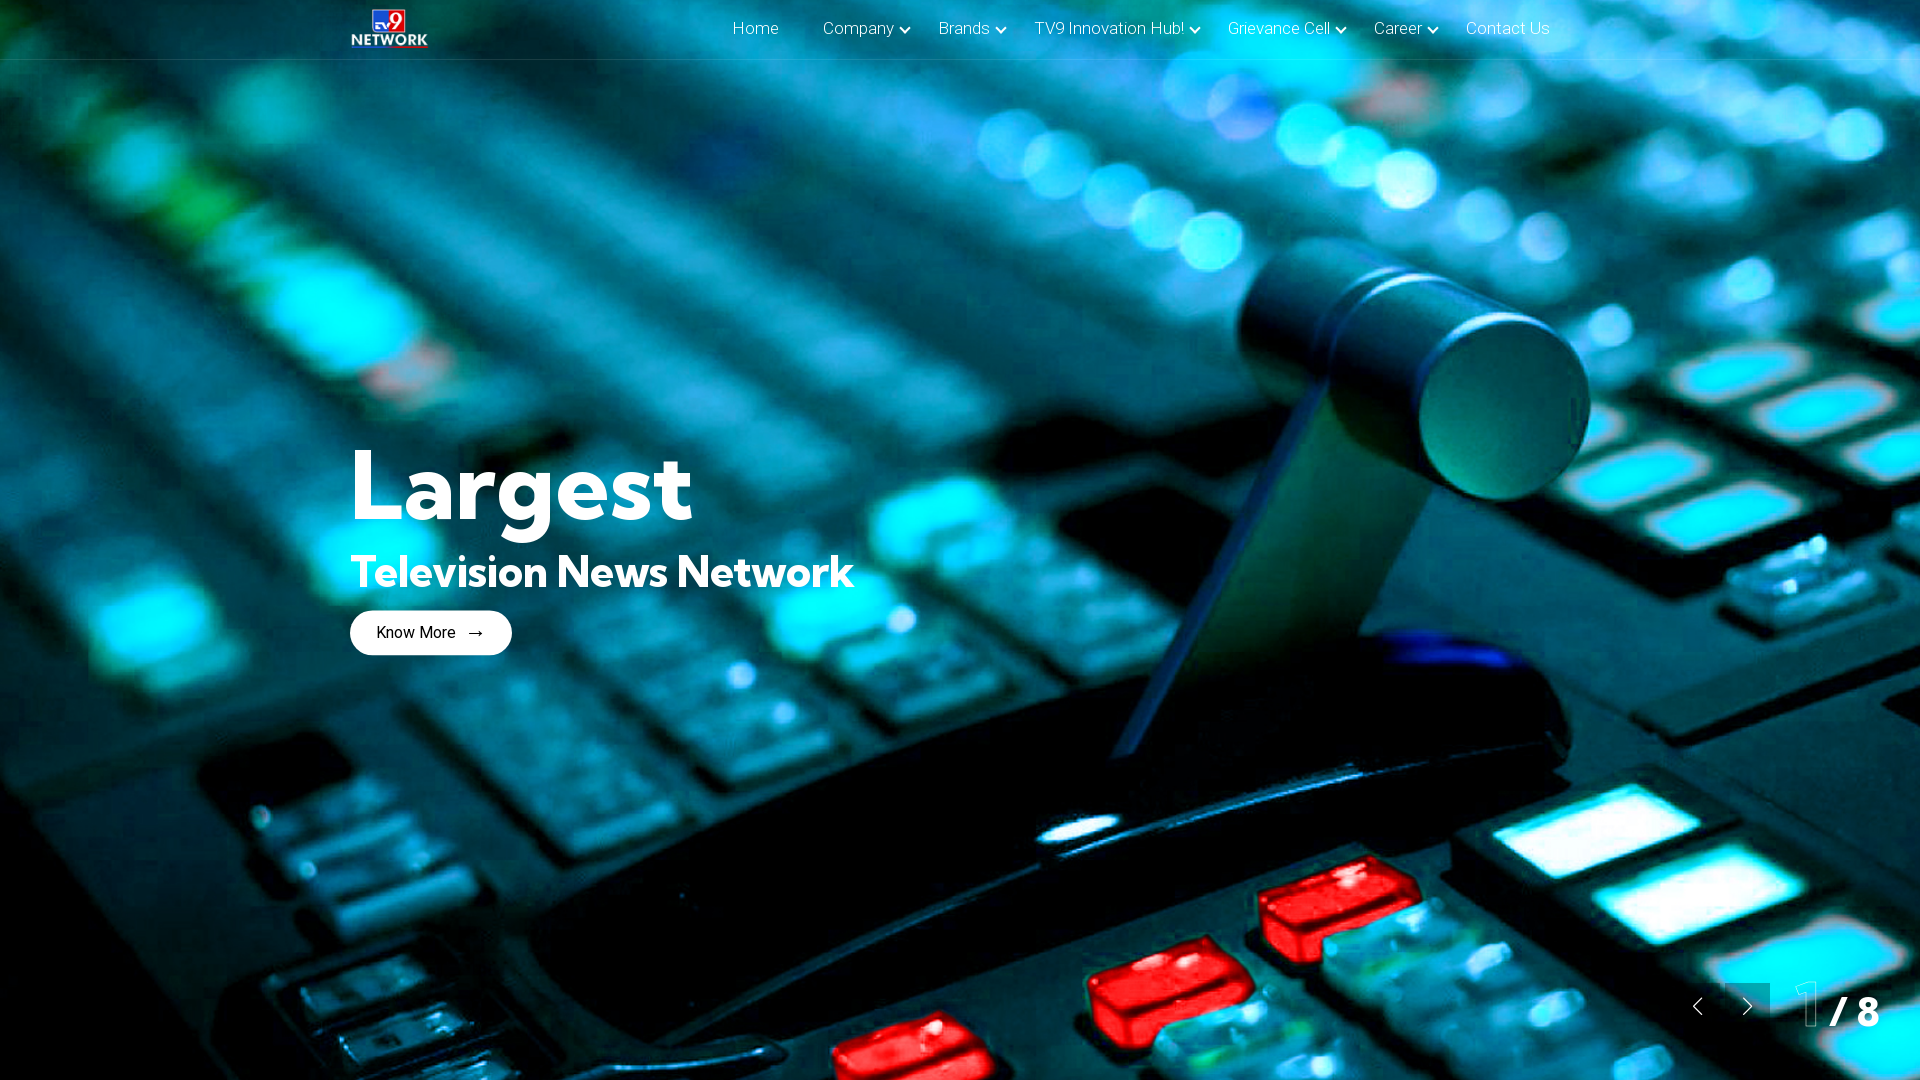

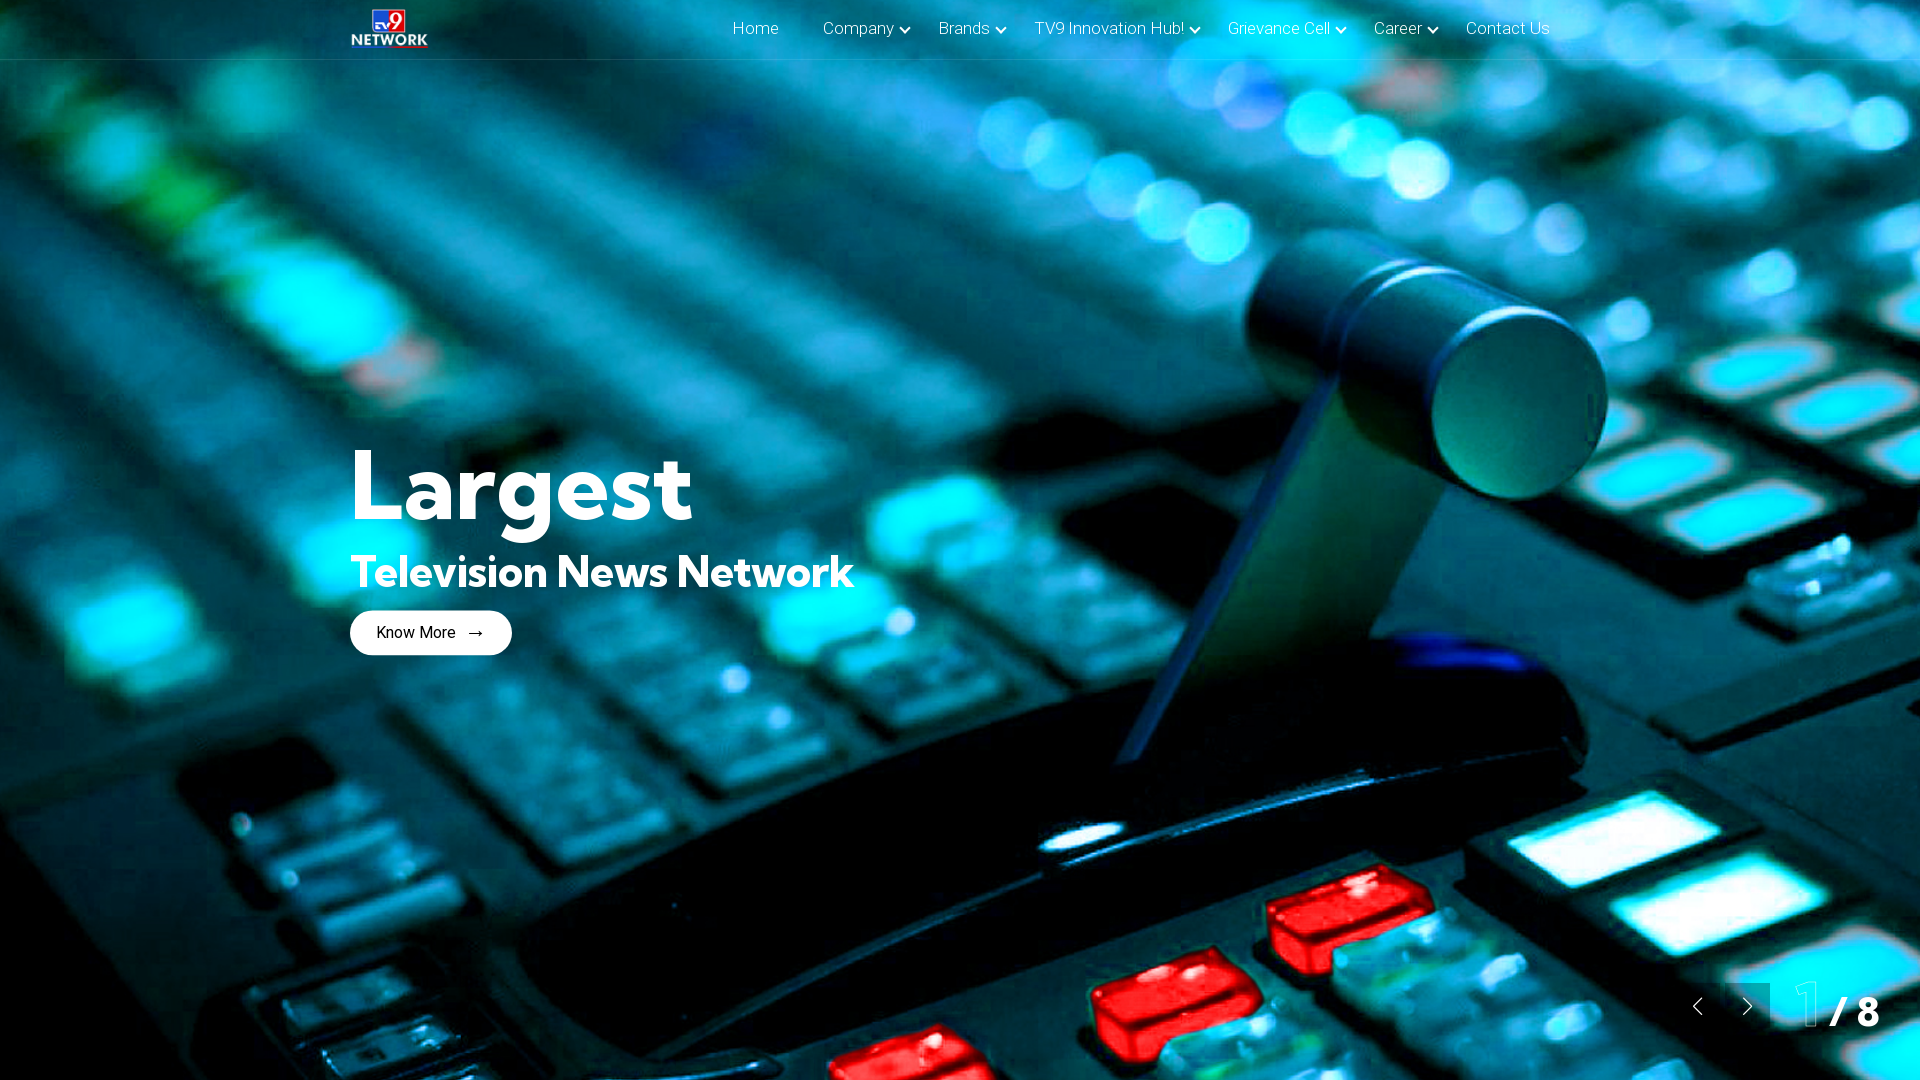